Tests browser back button navigation between filter views

Starting URL: https://demo.playwright.dev/todomvc

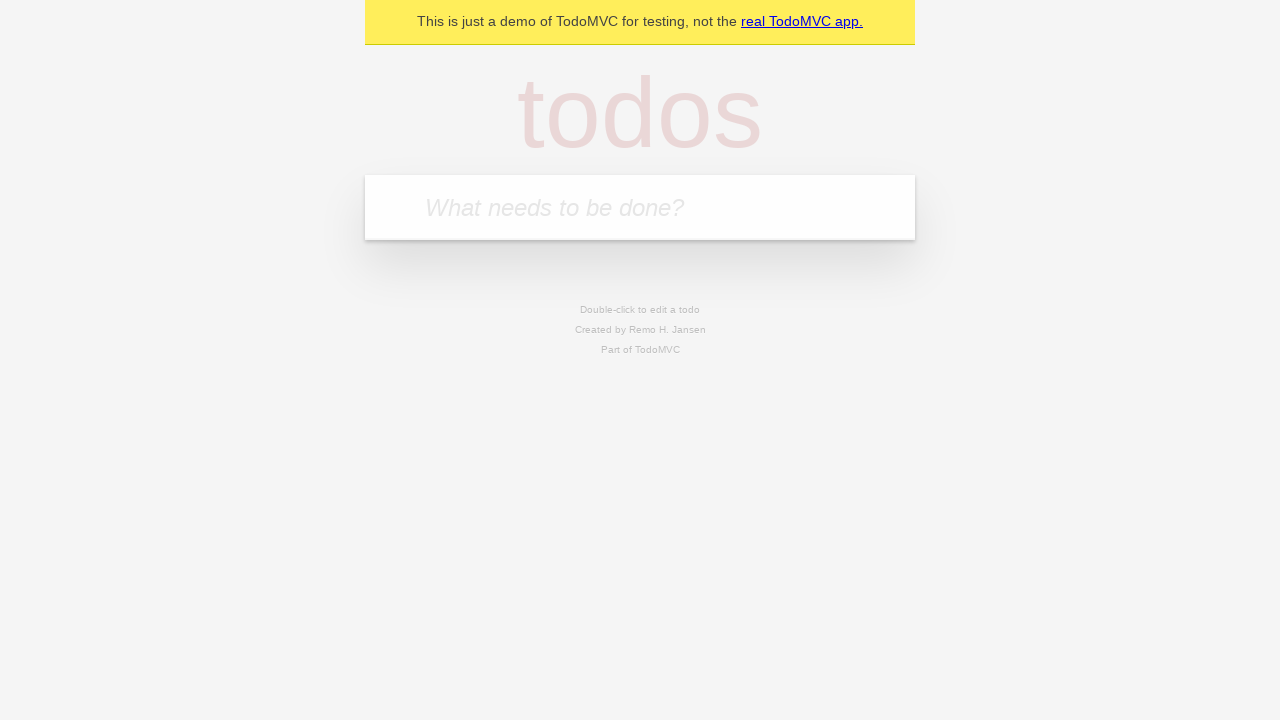

Filled todo input with 'buy some cheese' on internal:attr=[placeholder="What needs to be done?"i]
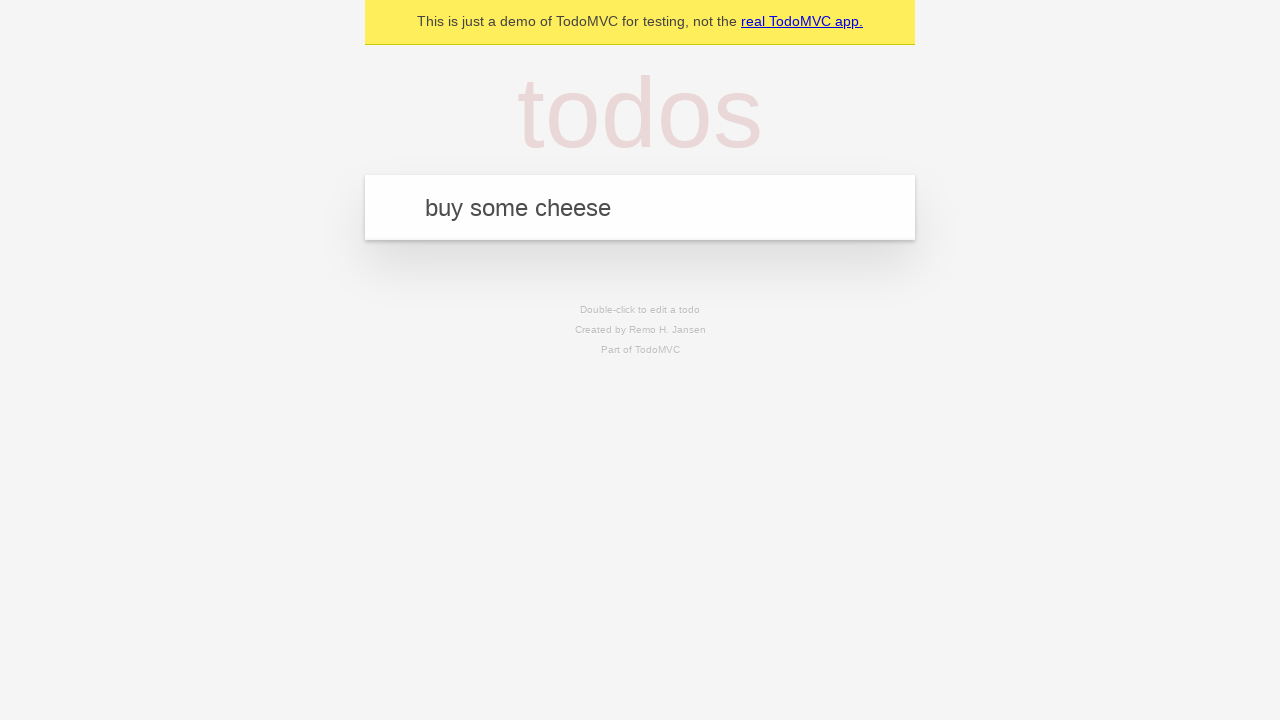

Pressed Enter to add first todo on internal:attr=[placeholder="What needs to be done?"i]
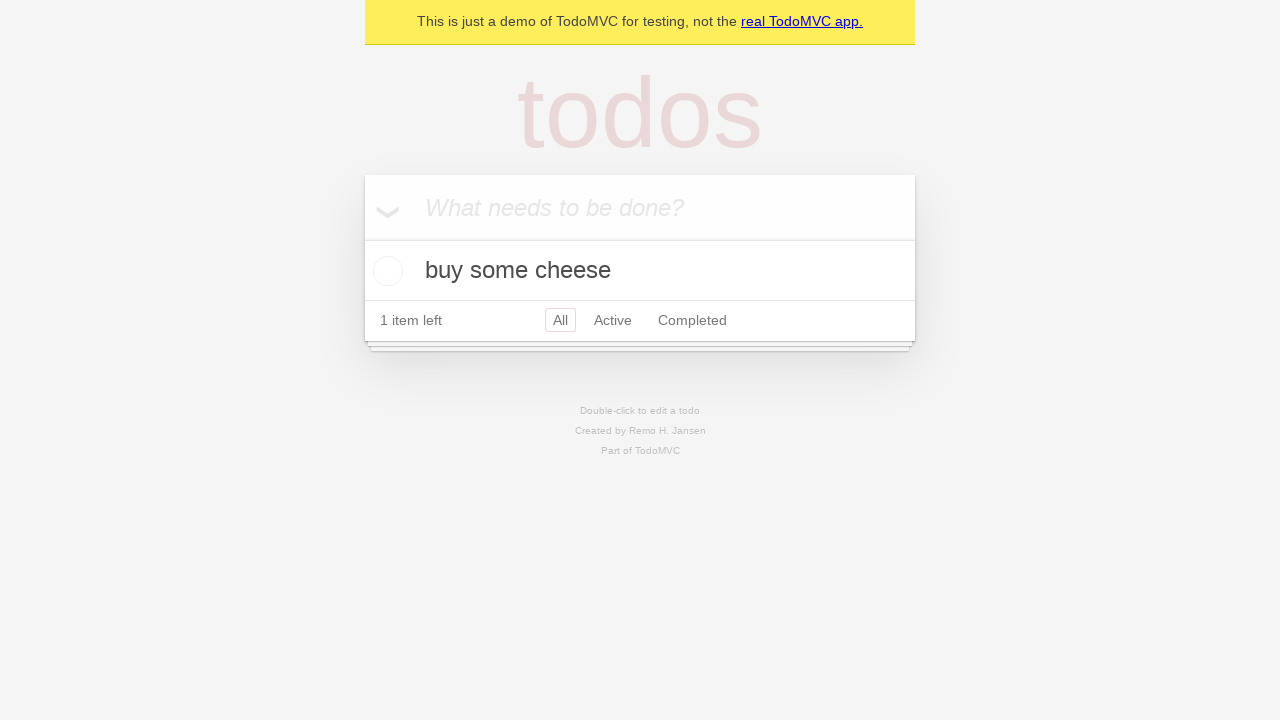

Filled todo input with 'feed the cat' on internal:attr=[placeholder="What needs to be done?"i]
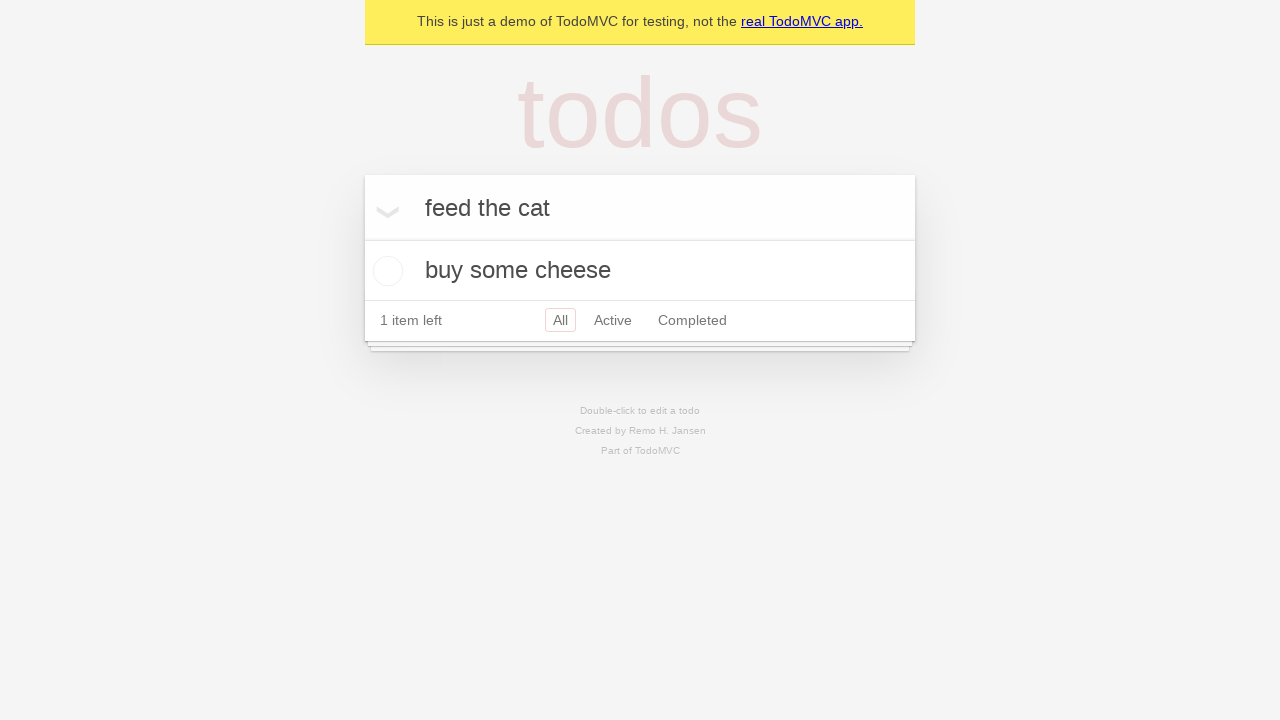

Pressed Enter to add second todo on internal:attr=[placeholder="What needs to be done?"i]
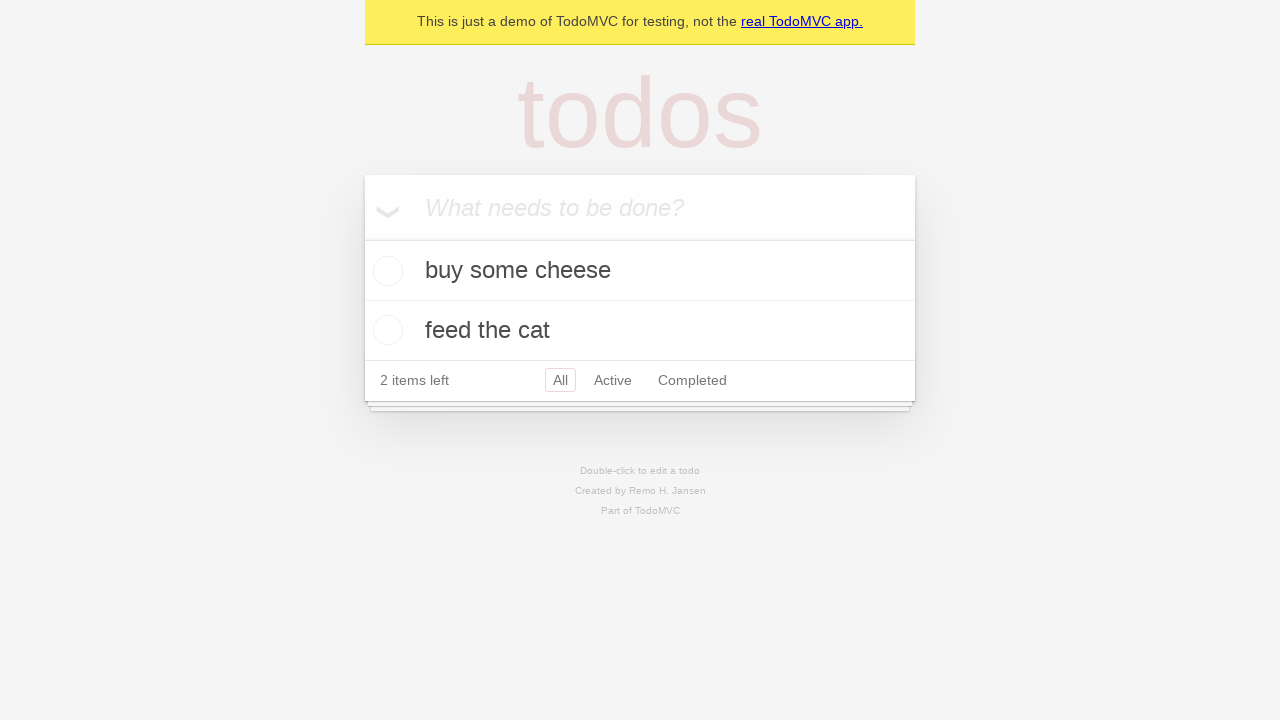

Filled todo input with 'book a doctors appointment' on internal:attr=[placeholder="What needs to be done?"i]
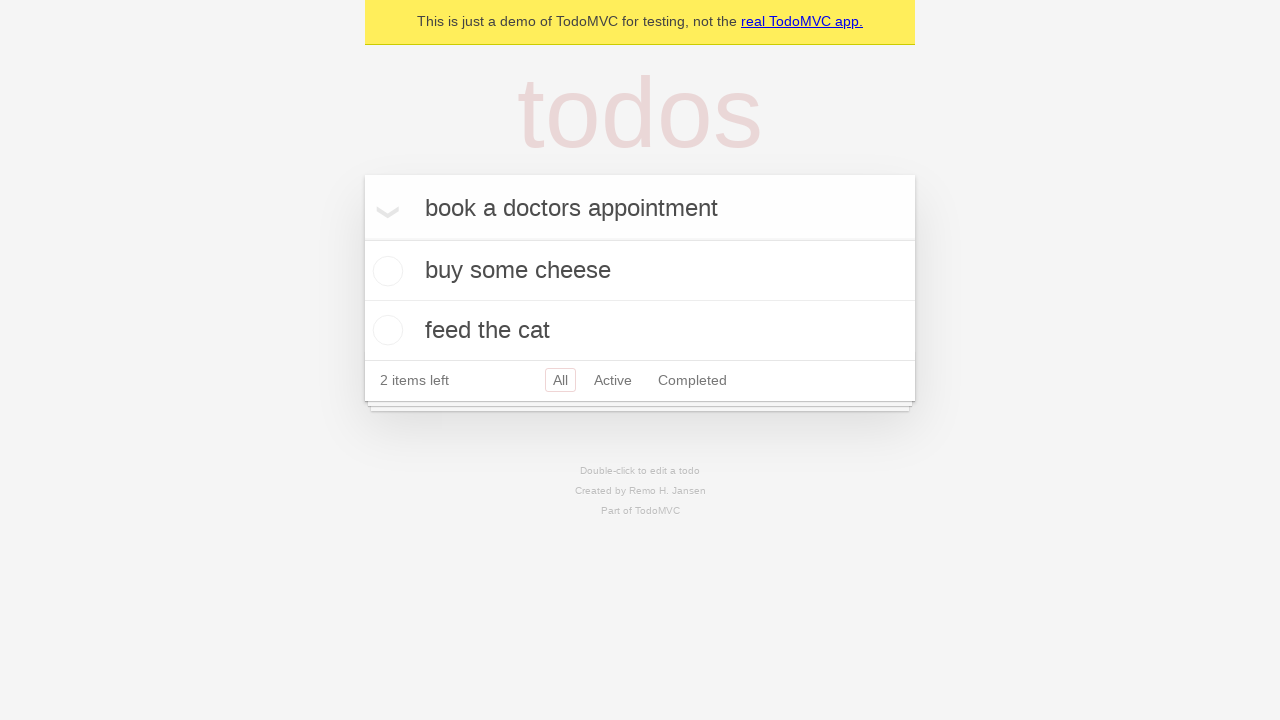

Pressed Enter to add third todo on internal:attr=[placeholder="What needs to be done?"i]
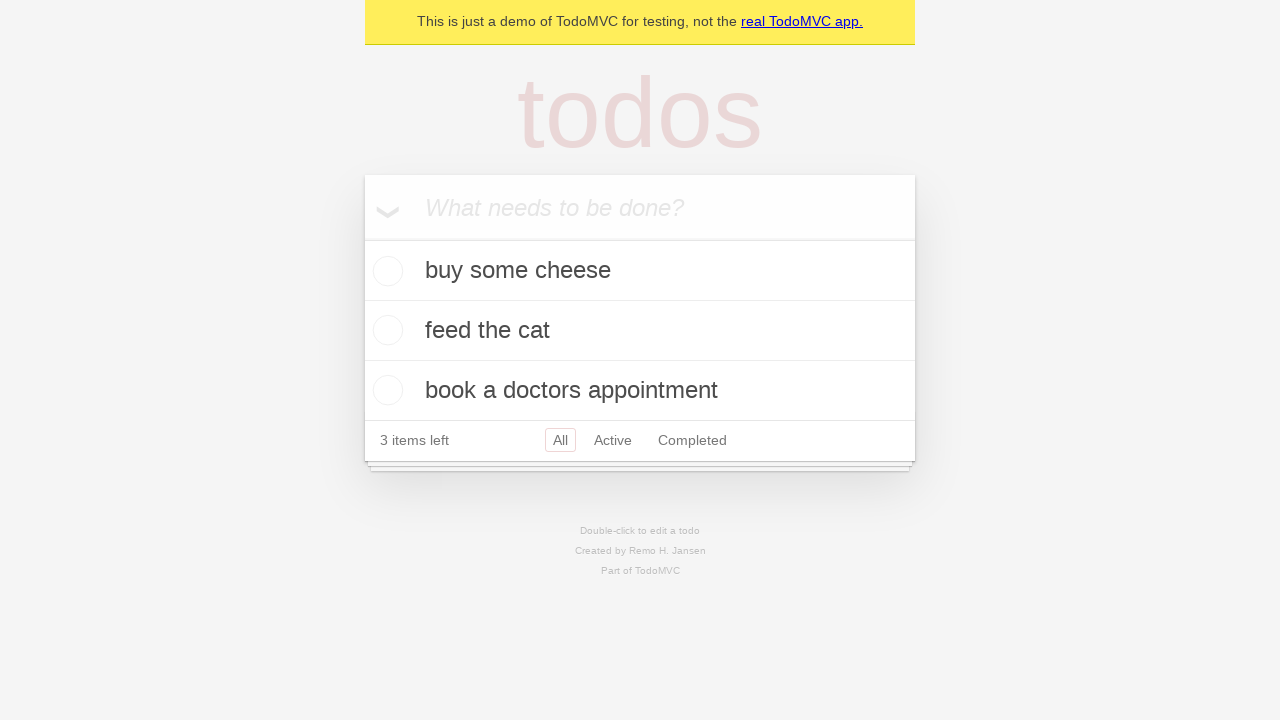

Checked second todo item at (385, 330) on internal:testid=[data-testid="todo-item"s] >> nth=1 >> internal:role=checkbox
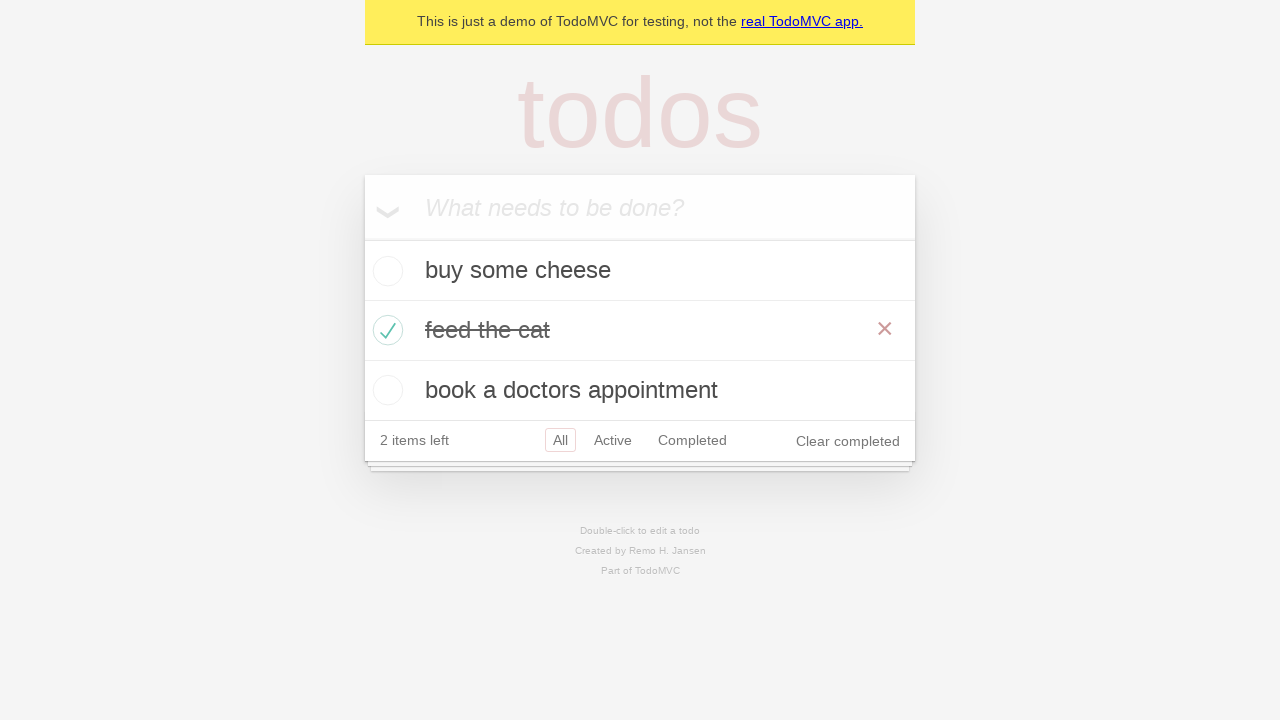

Clicked 'All' filter link at (560, 440) on internal:role=link[name="All"i]
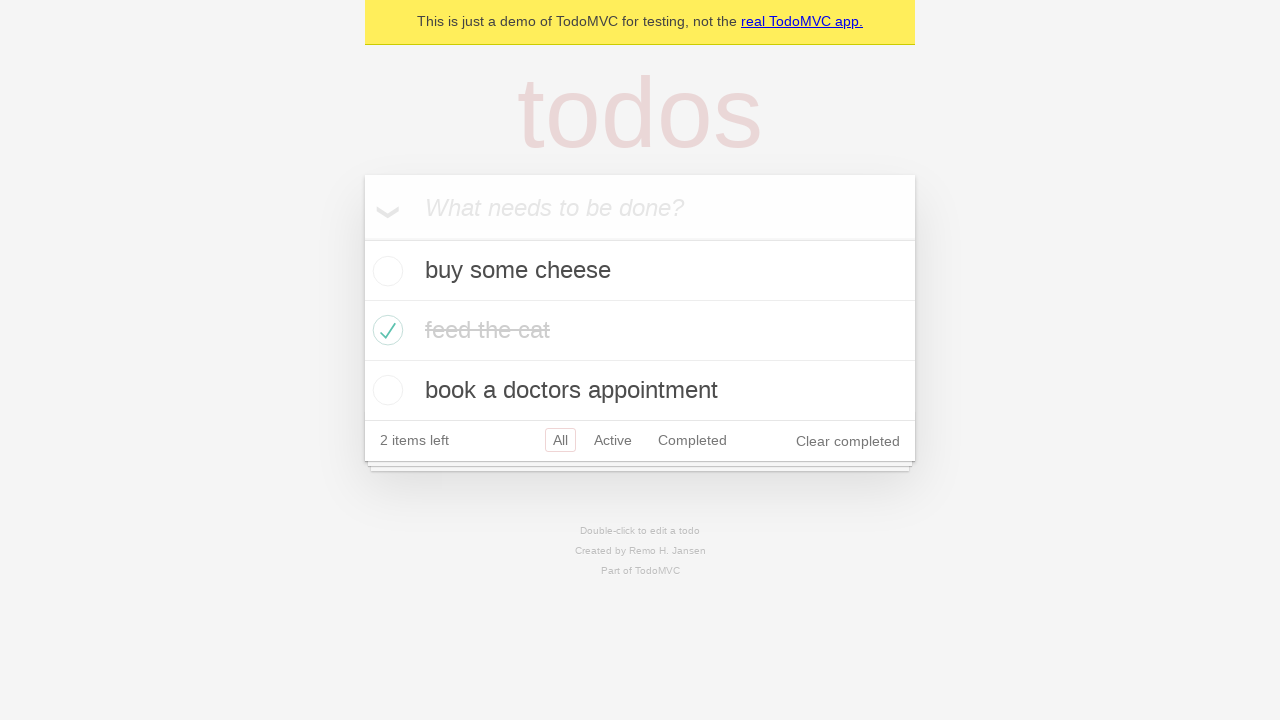

Clicked 'Active' filter link at (613, 440) on internal:role=link[name="Active"i]
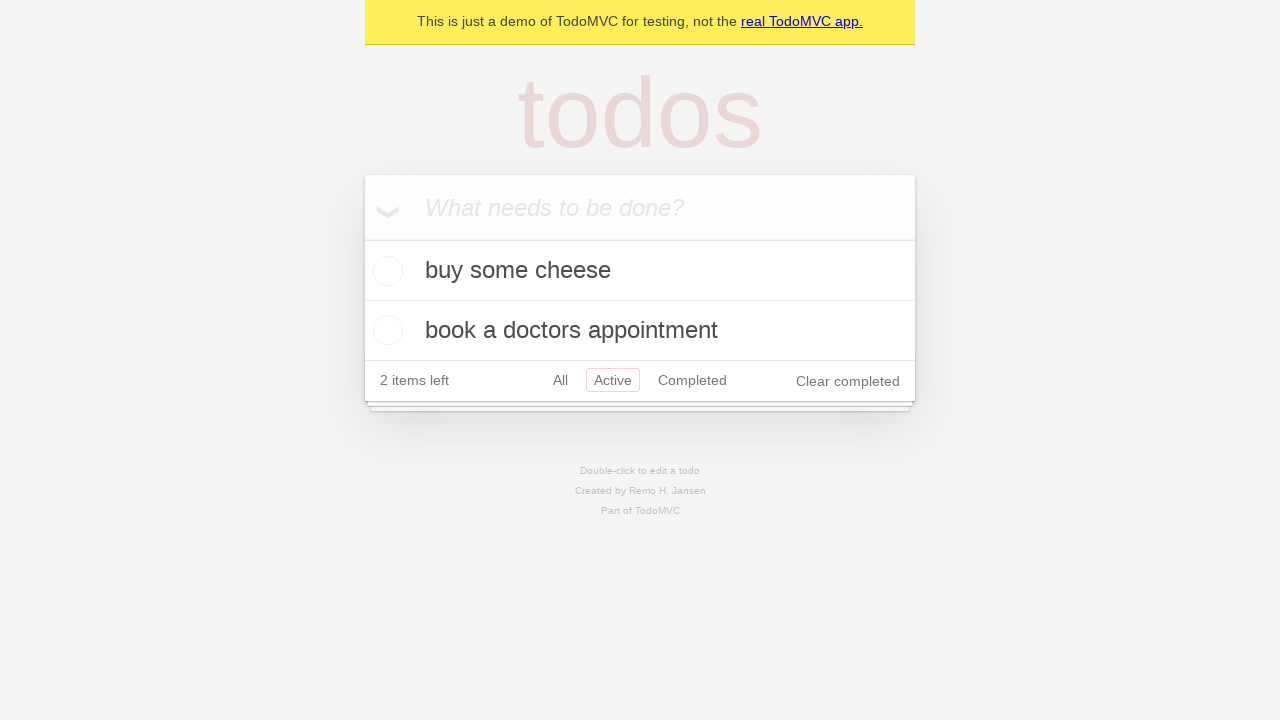

Clicked 'Completed' filter link at (692, 380) on internal:role=link[name="Completed"i]
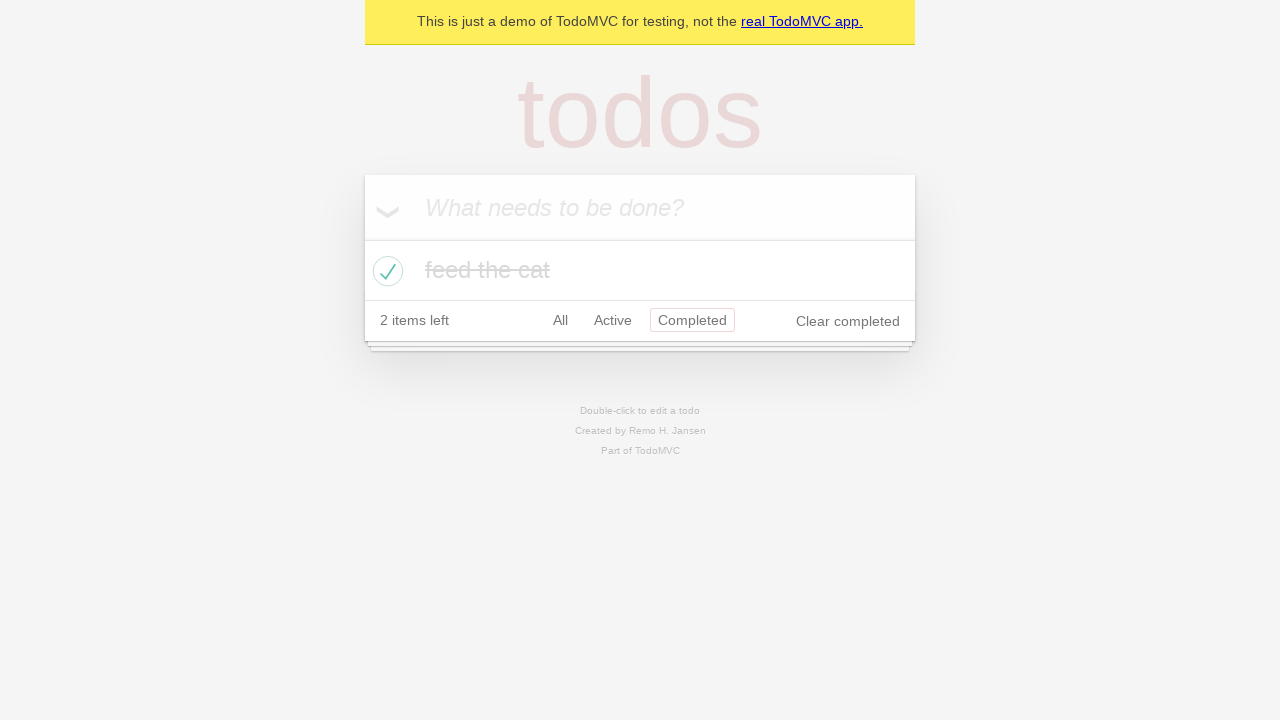

Navigated back to 'Active' filter view
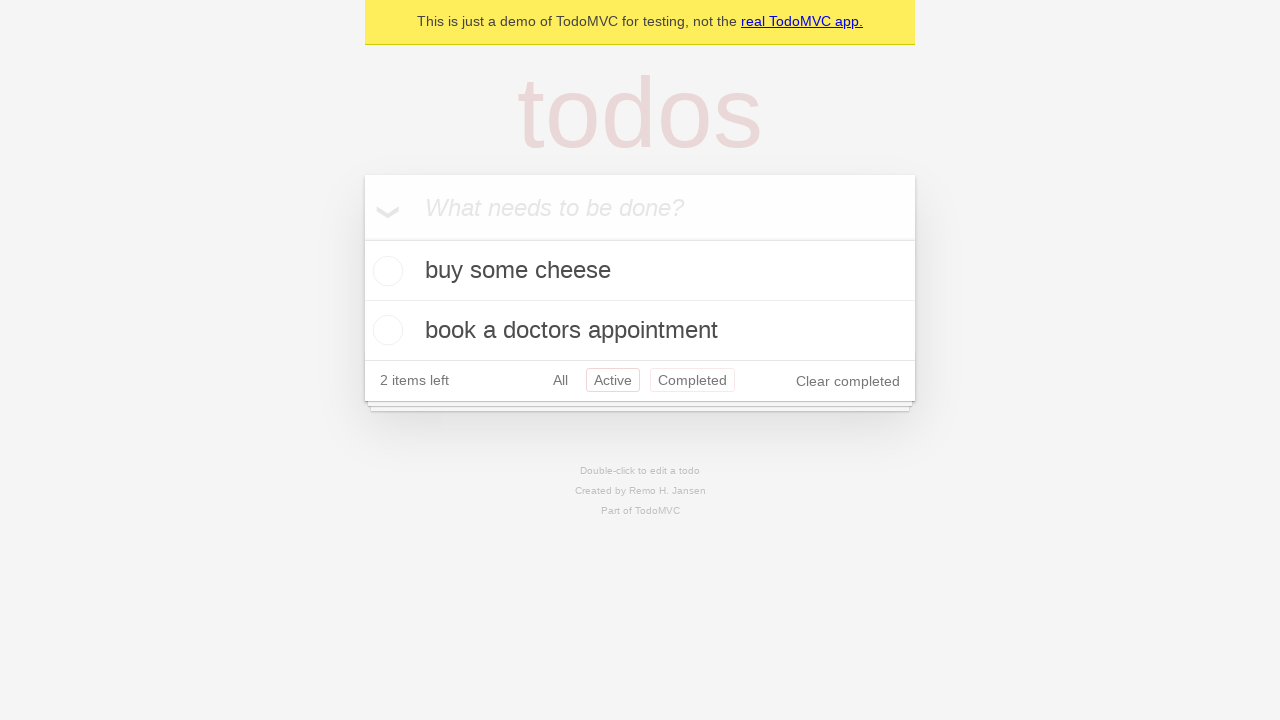

Navigated back to 'All' filter view
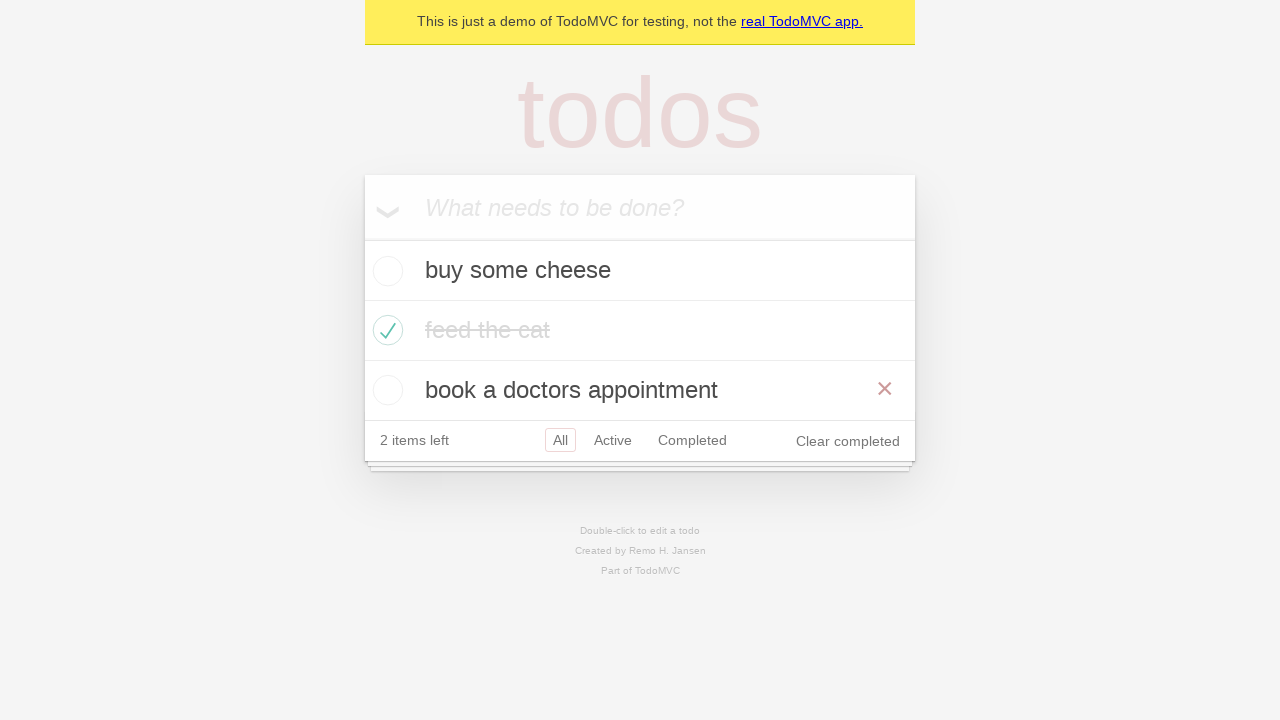

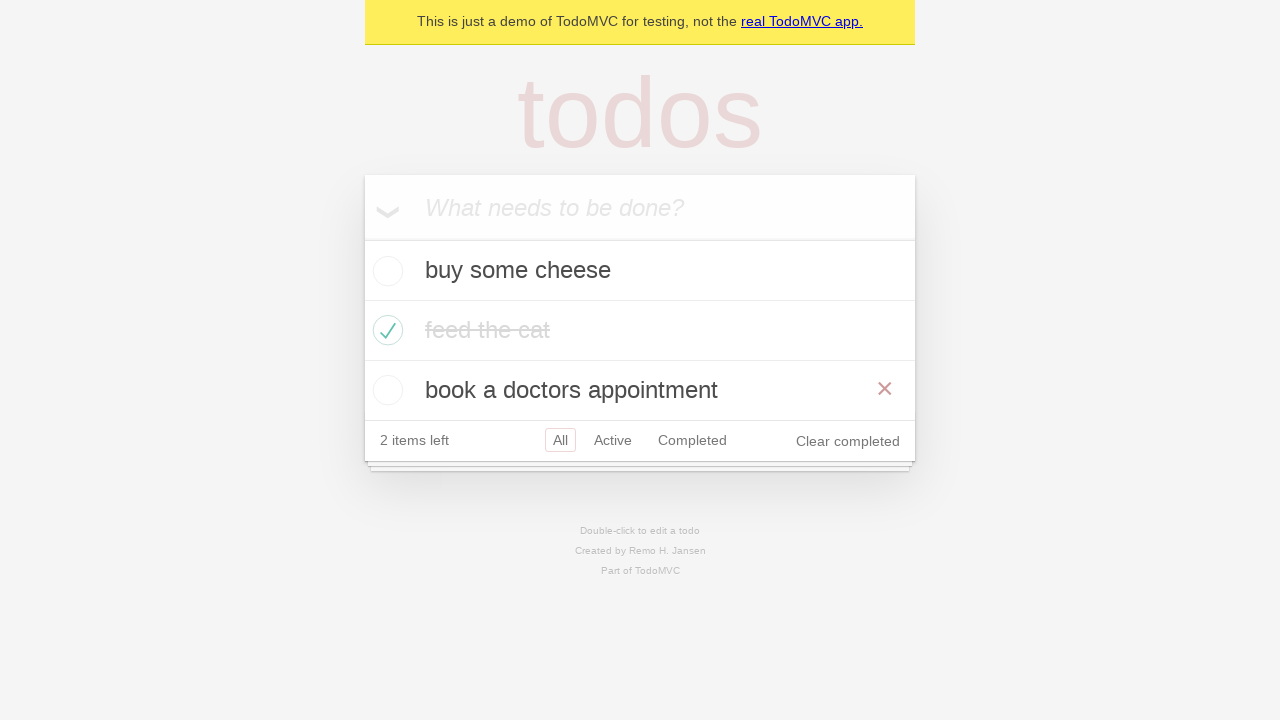